Tests drag and drop functionality by dragging a red box to a blue target area

Starting URL: https://testerstories.com/xyzzy/practice_drag_and_drop.html

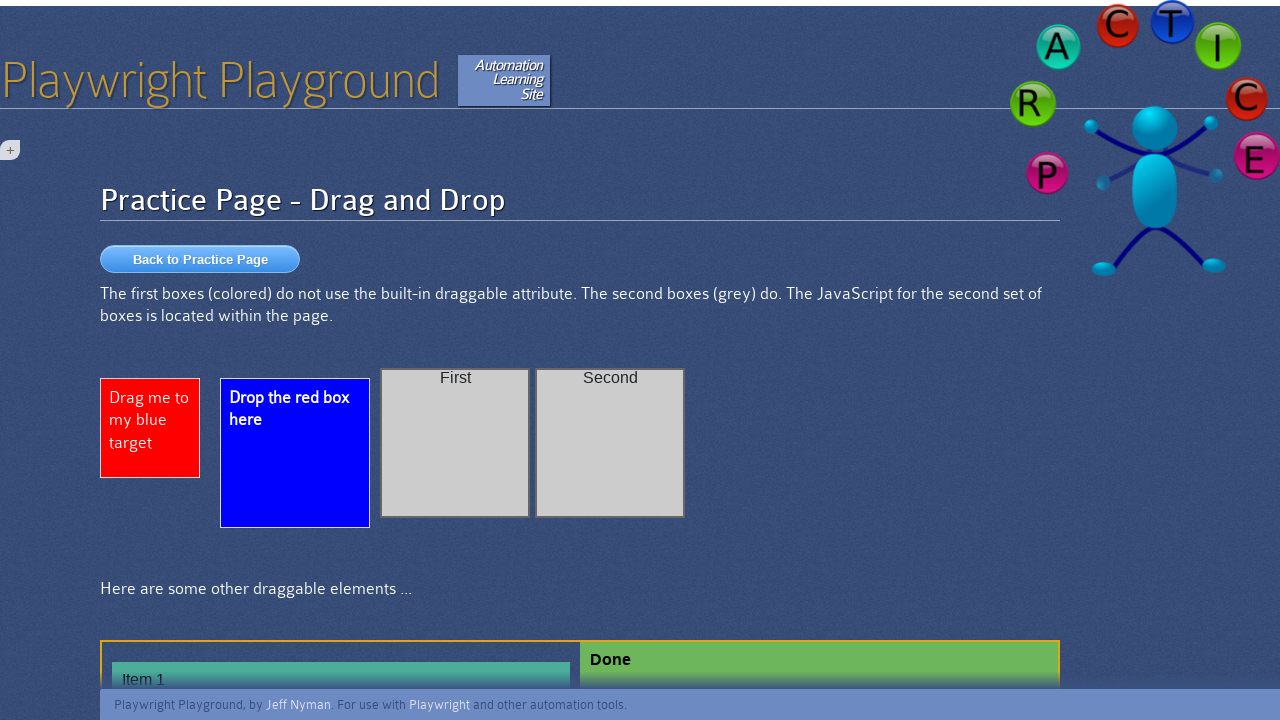

Navigated to drag and drop practice page
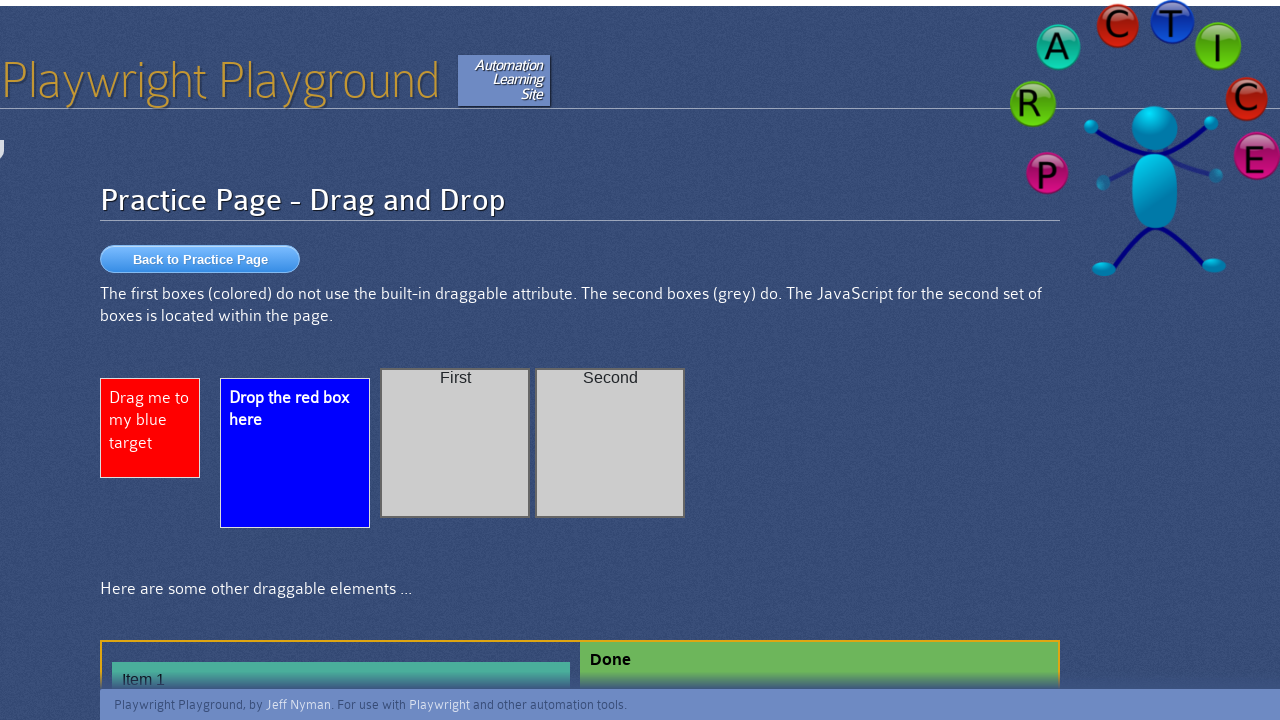

Dragged red box to blue target area at (295, 452)
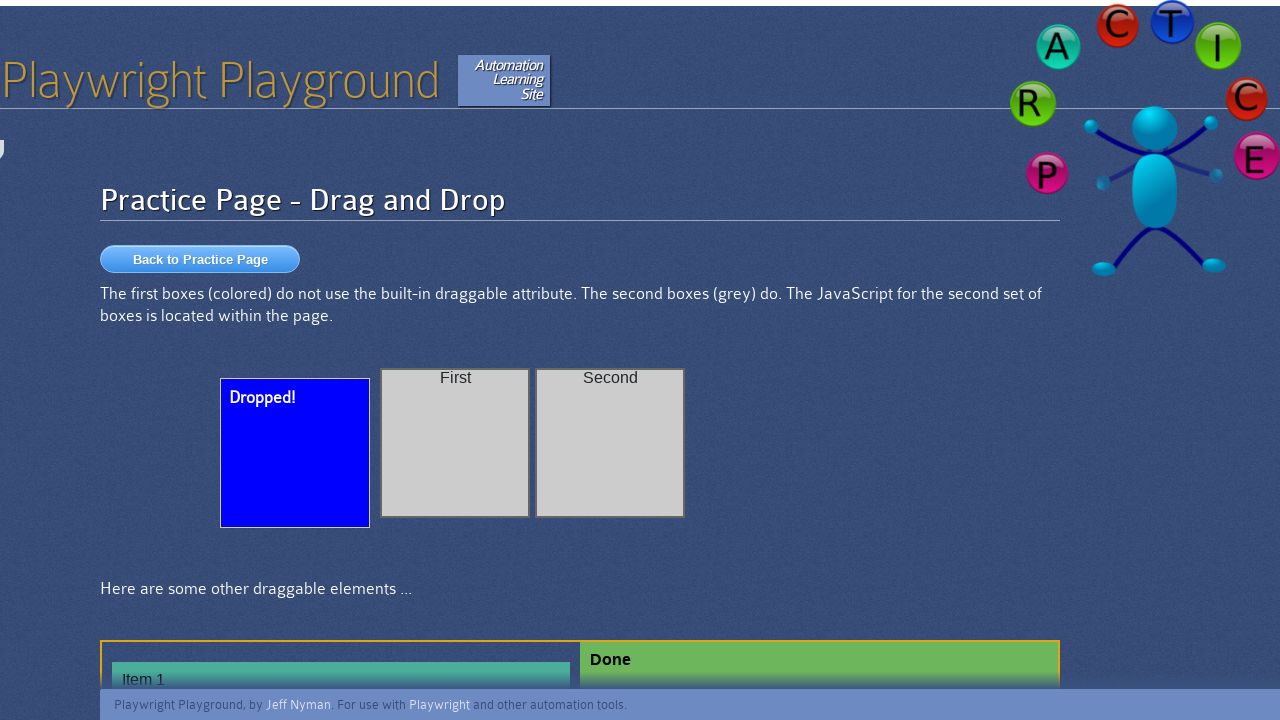

Verified drop was successful - 'Dropped!' message appeared
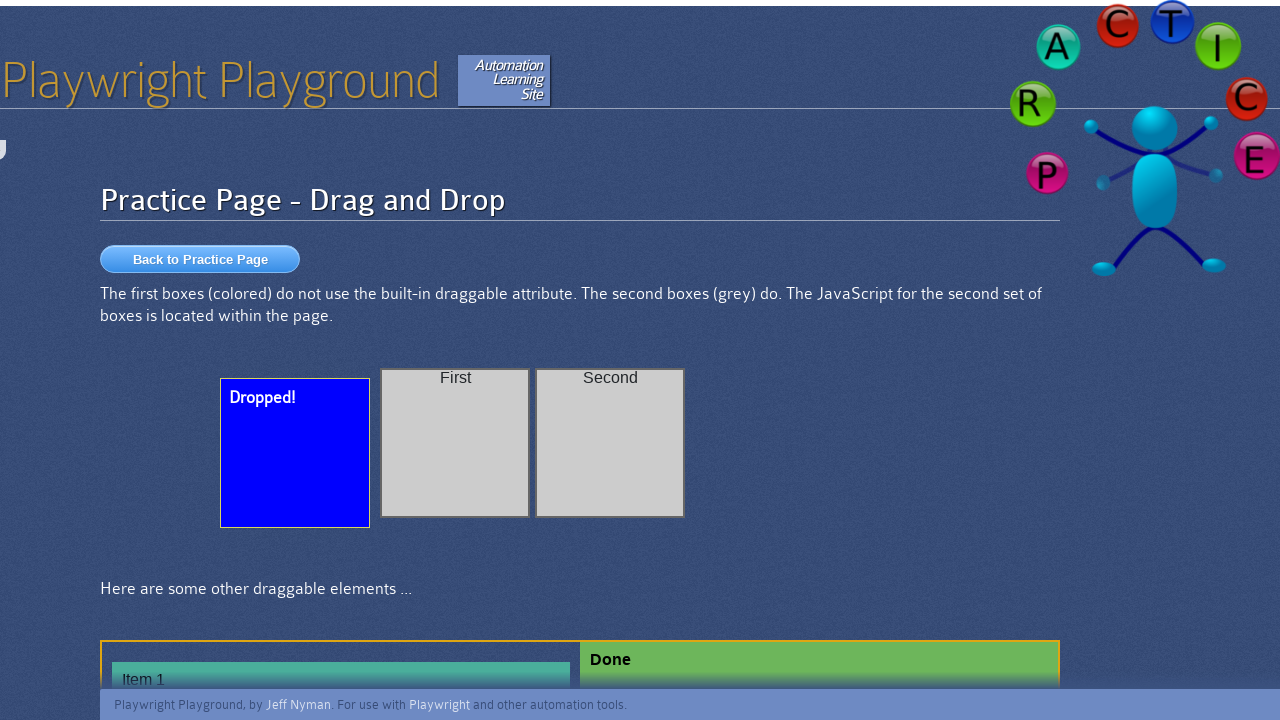

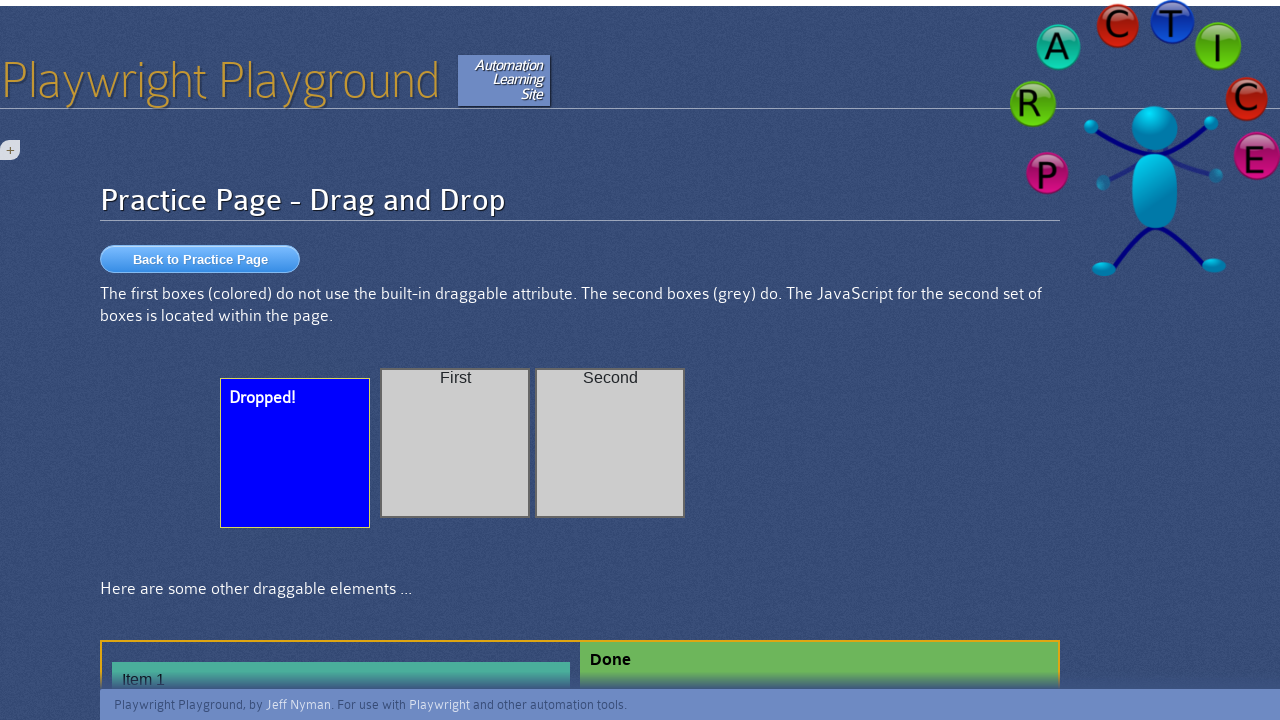